Tests JavaScript confirm dialog by clicking a button and dismissing the confirmation

Starting URL: https://the-internet.herokuapp.com/javascript_alerts

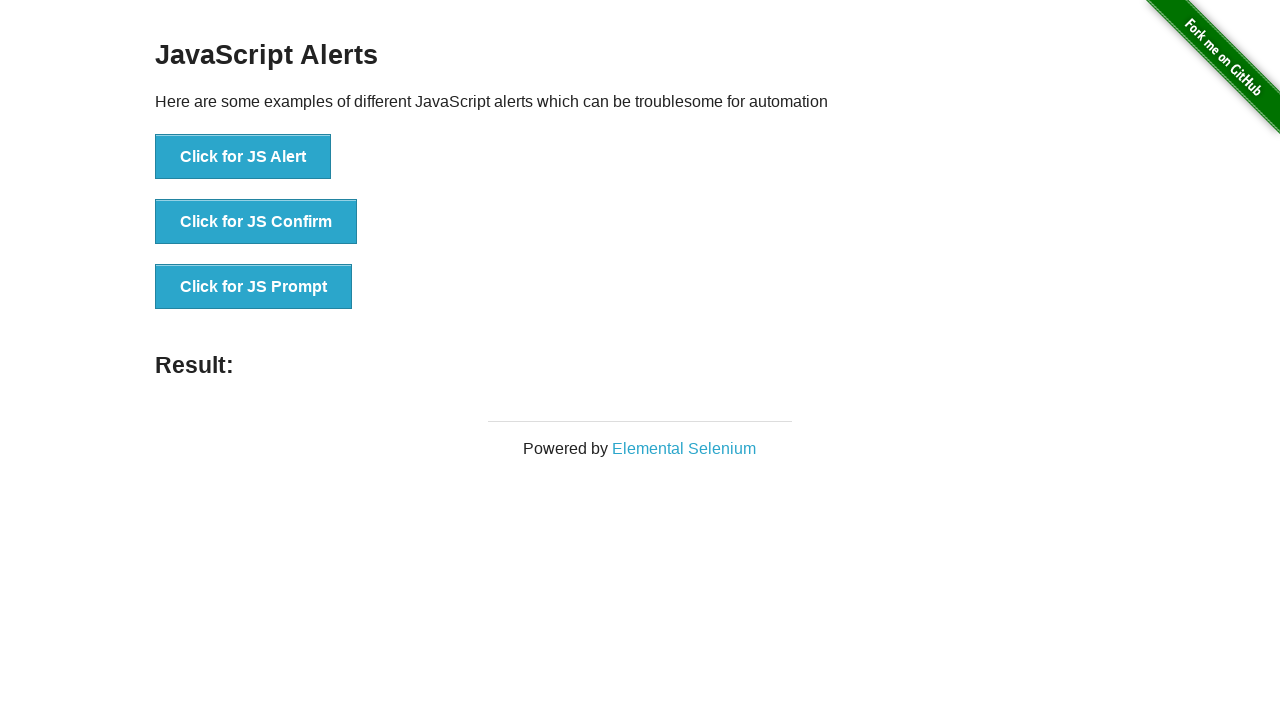

Set up dialog handler to dismiss confirm dialog
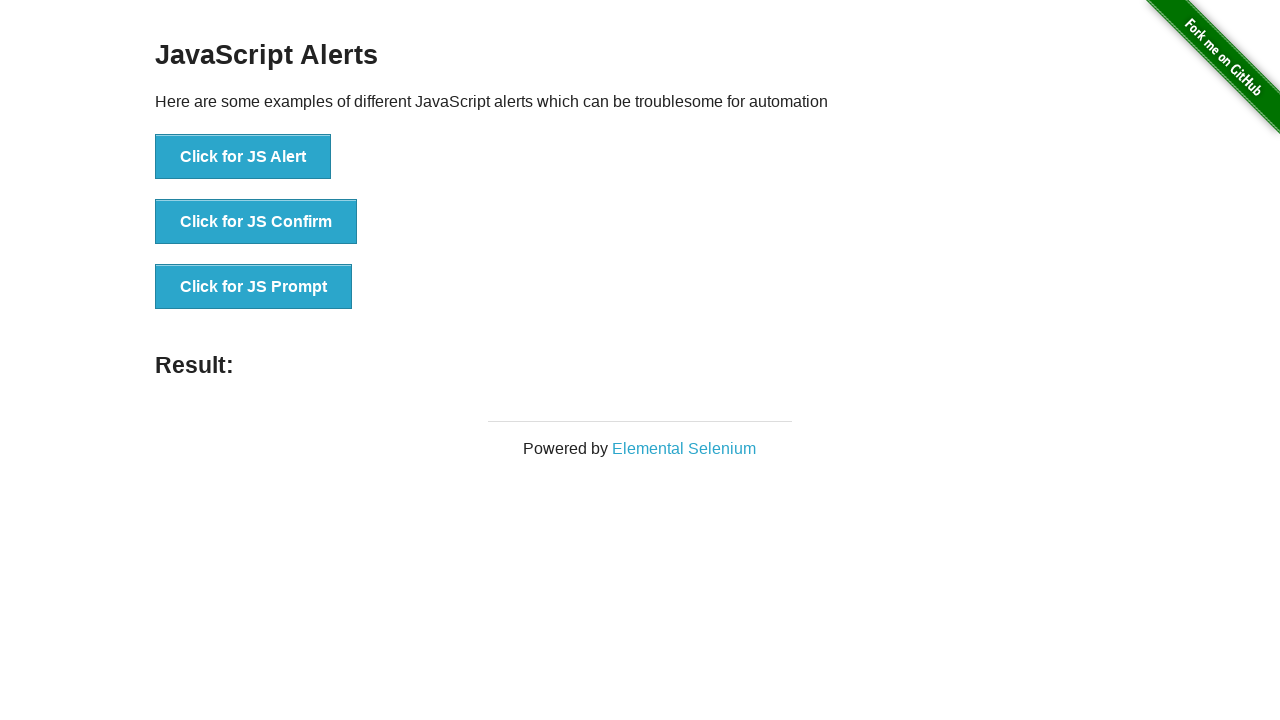

Clicked button to trigger JavaScript confirm dialog at (256, 222) on button[onclick*='jsConfirm']
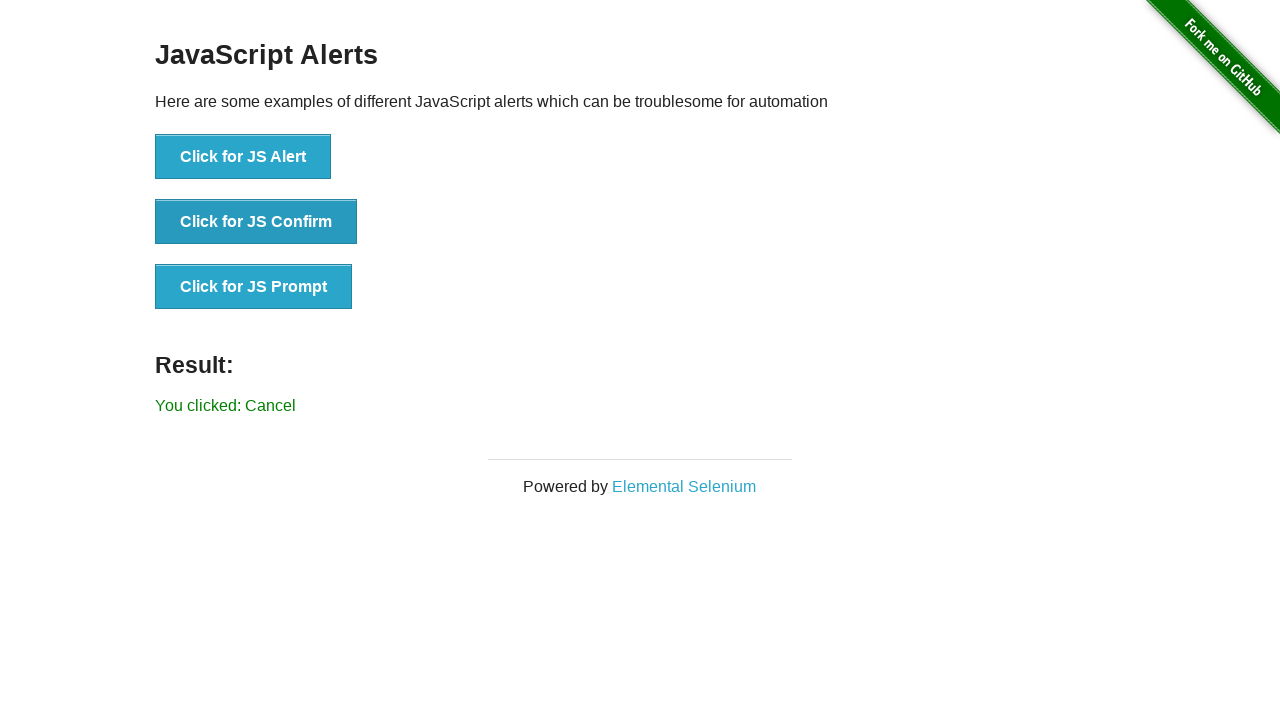

Confirmed dialog was dismissed and result text shows cancellation
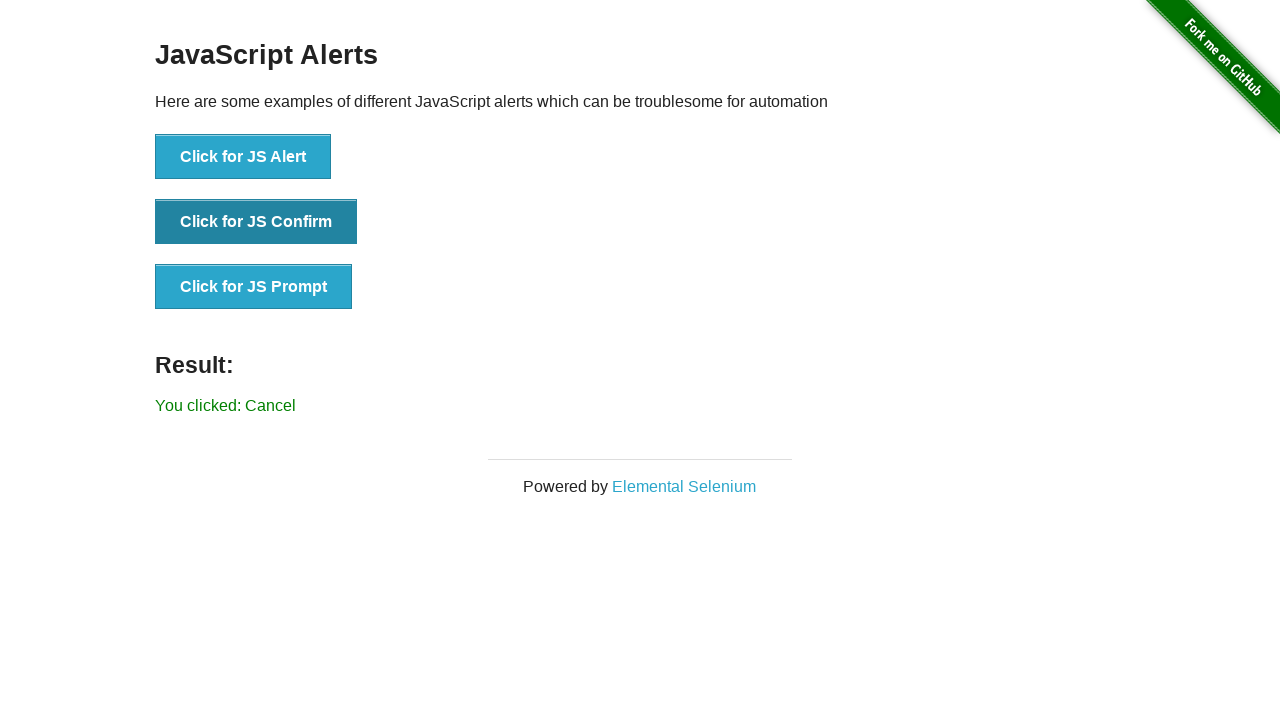

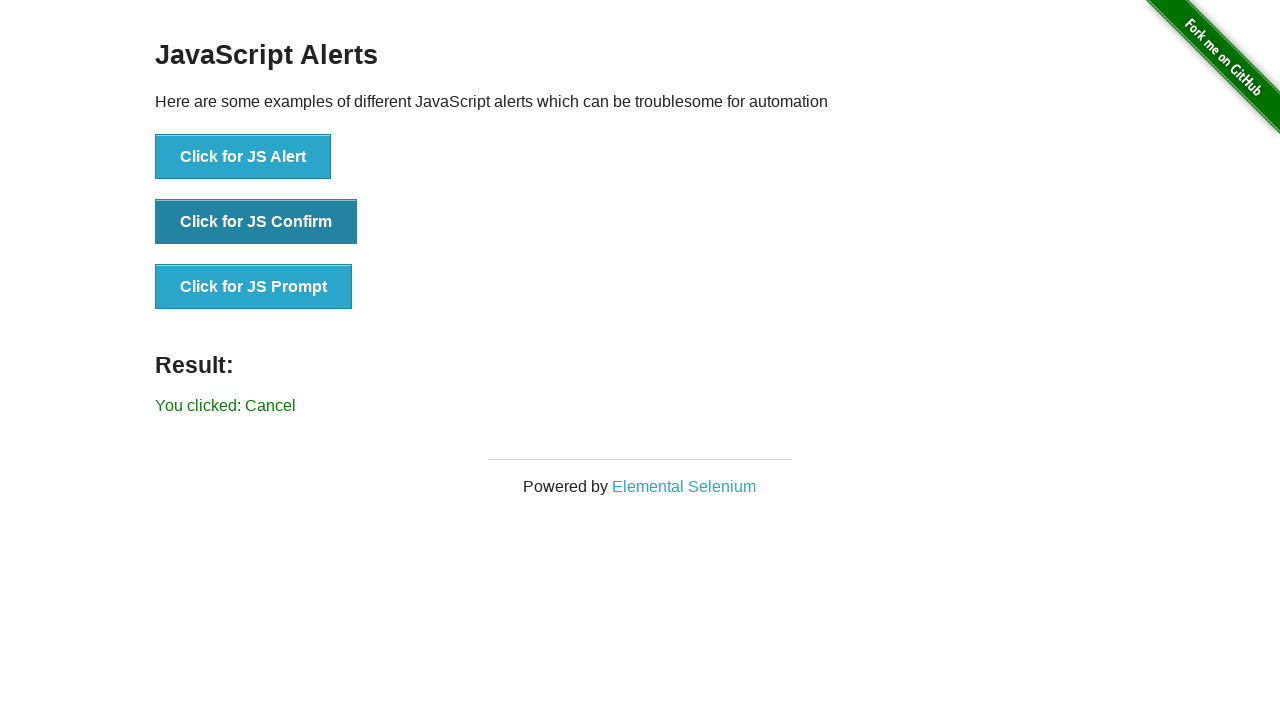